Tests element clickability by clicking a trigger button and waiting for a target element to become clickable

Starting URL: https://play1.automationcamp.ir/expected_conditions.html

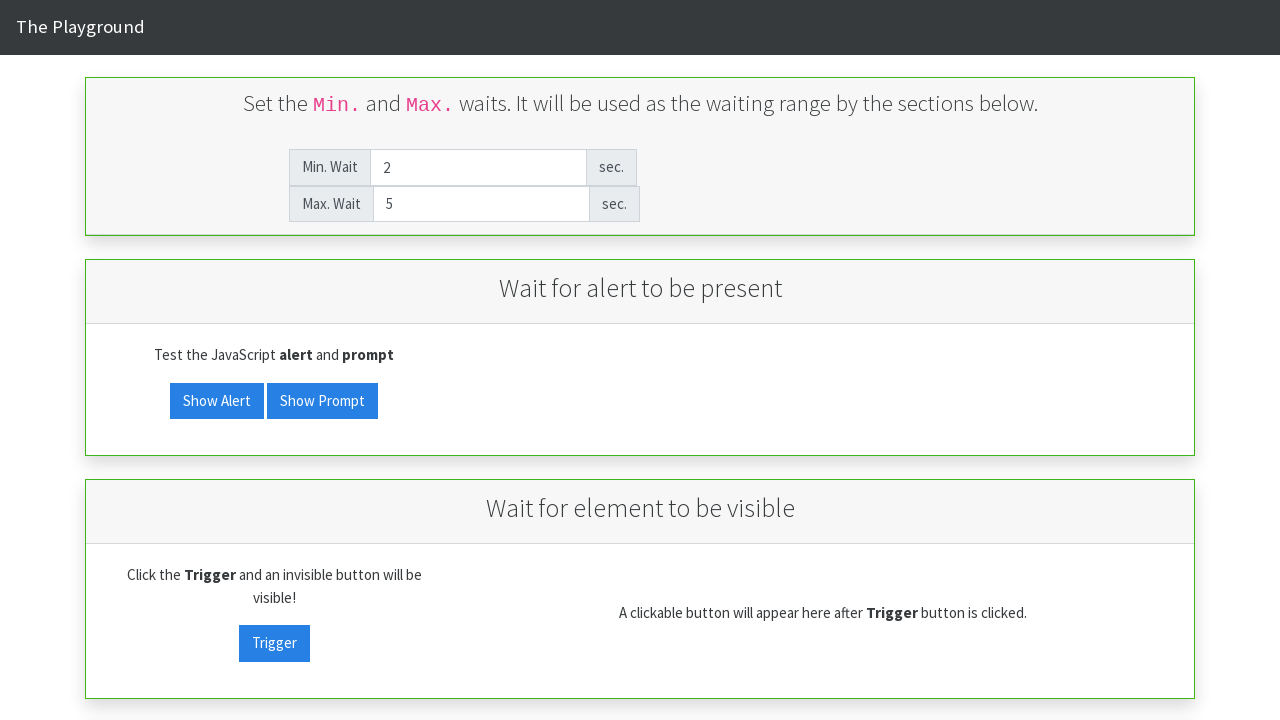

Located trigger button with id 'enabled_trigger'
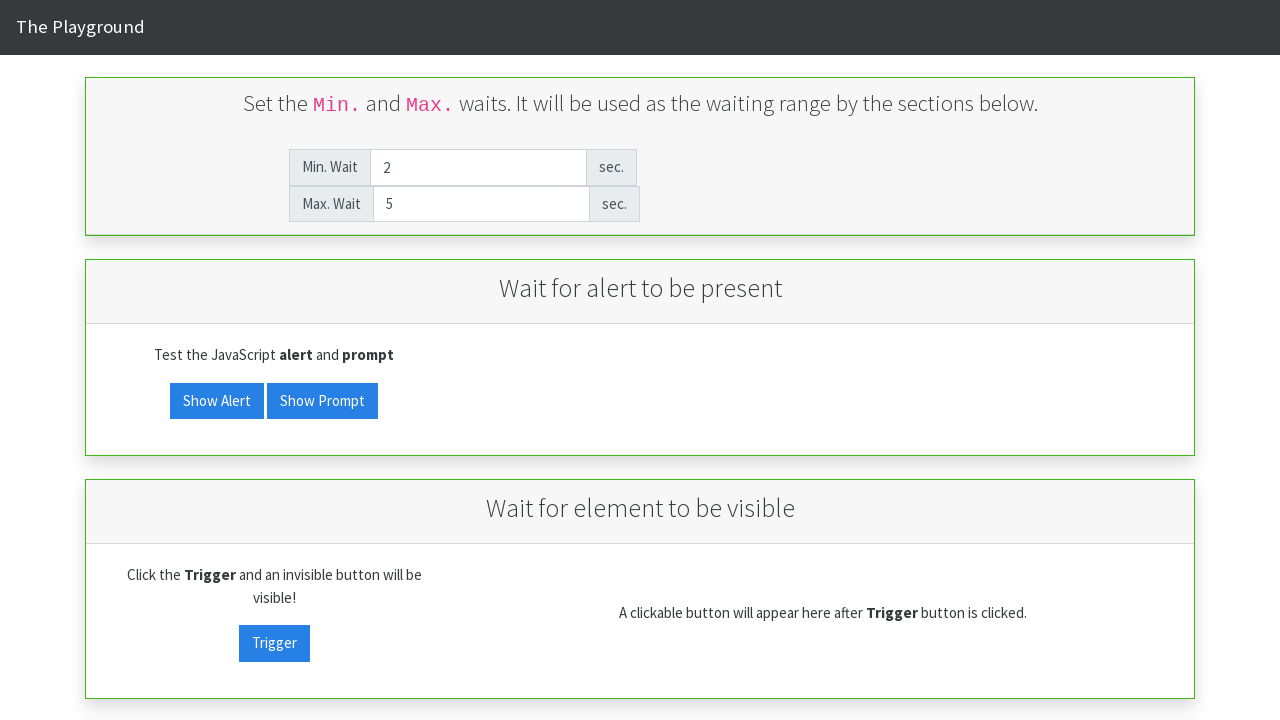

Scrolled trigger button into view
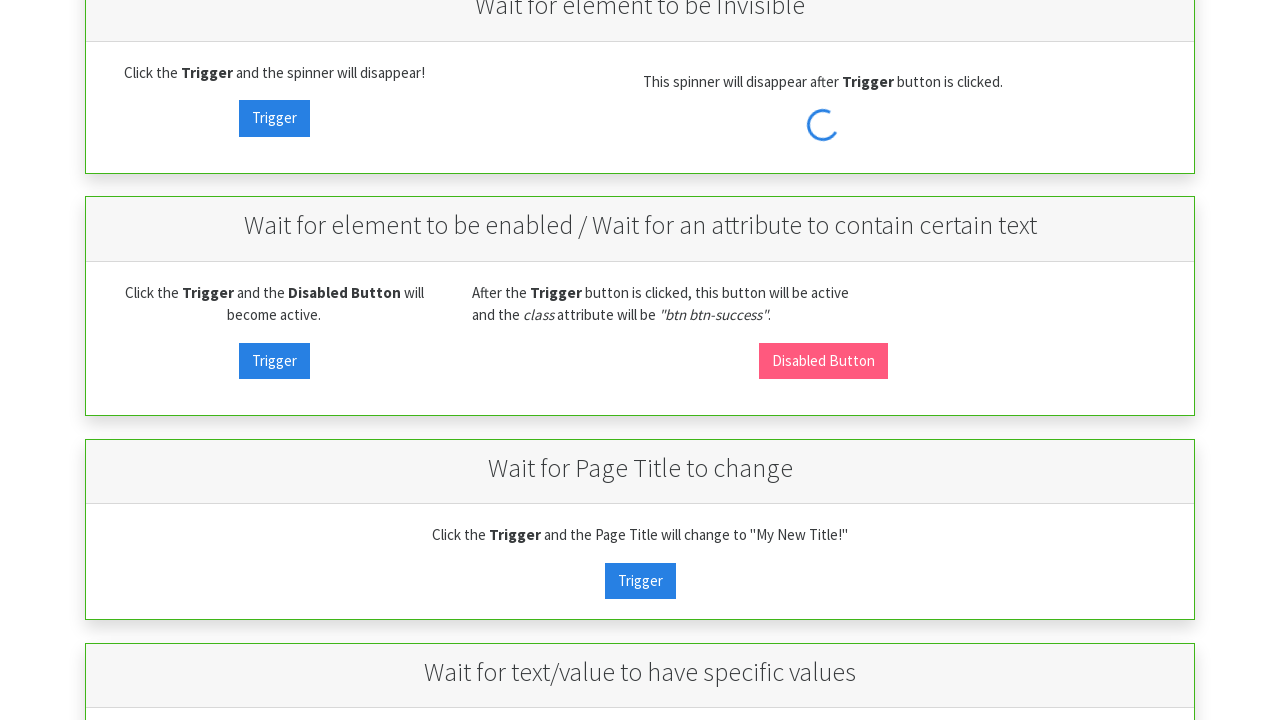

Clicked trigger button to enable target element at (274, 361) on #enabled_trigger
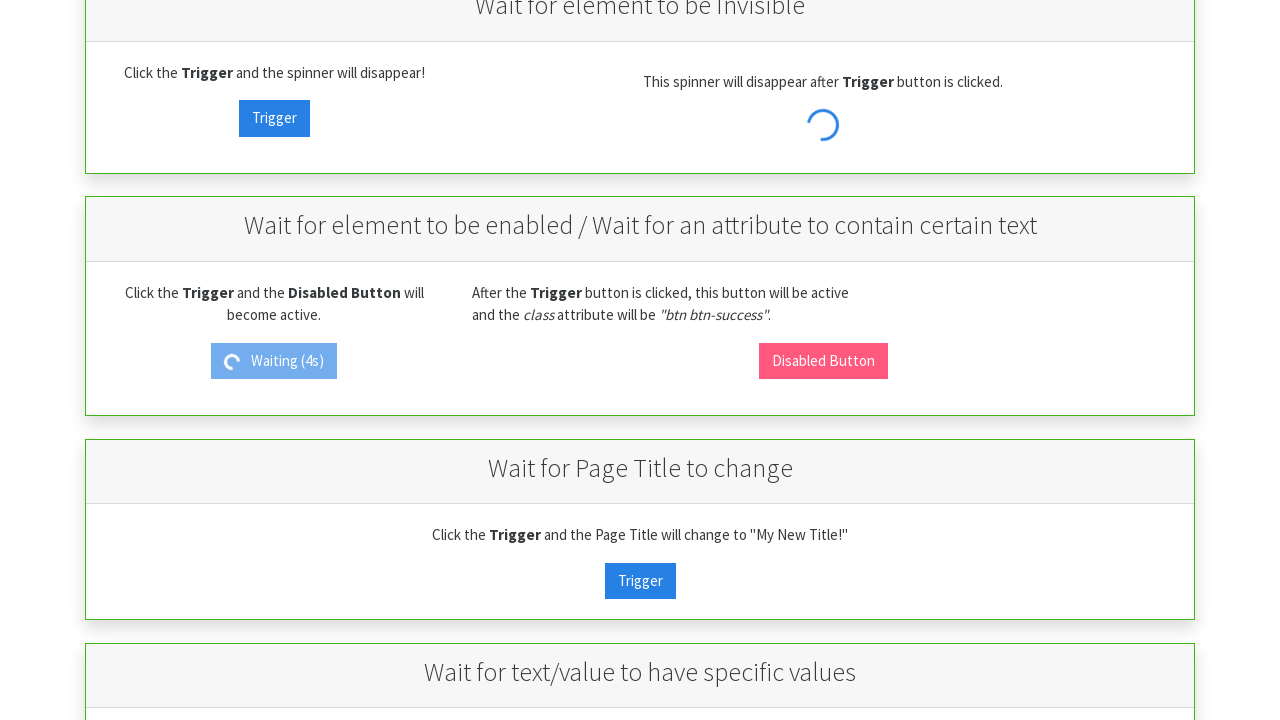

Target element became clickable (enabled) after trigger button click
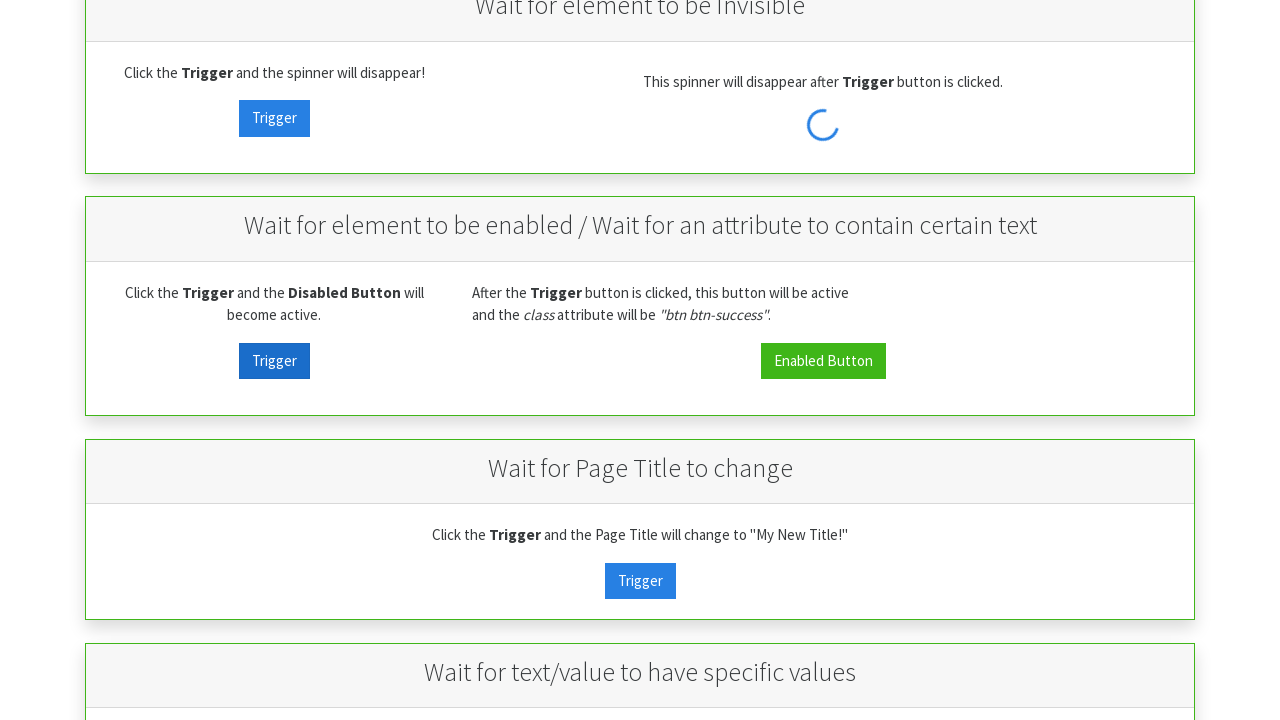

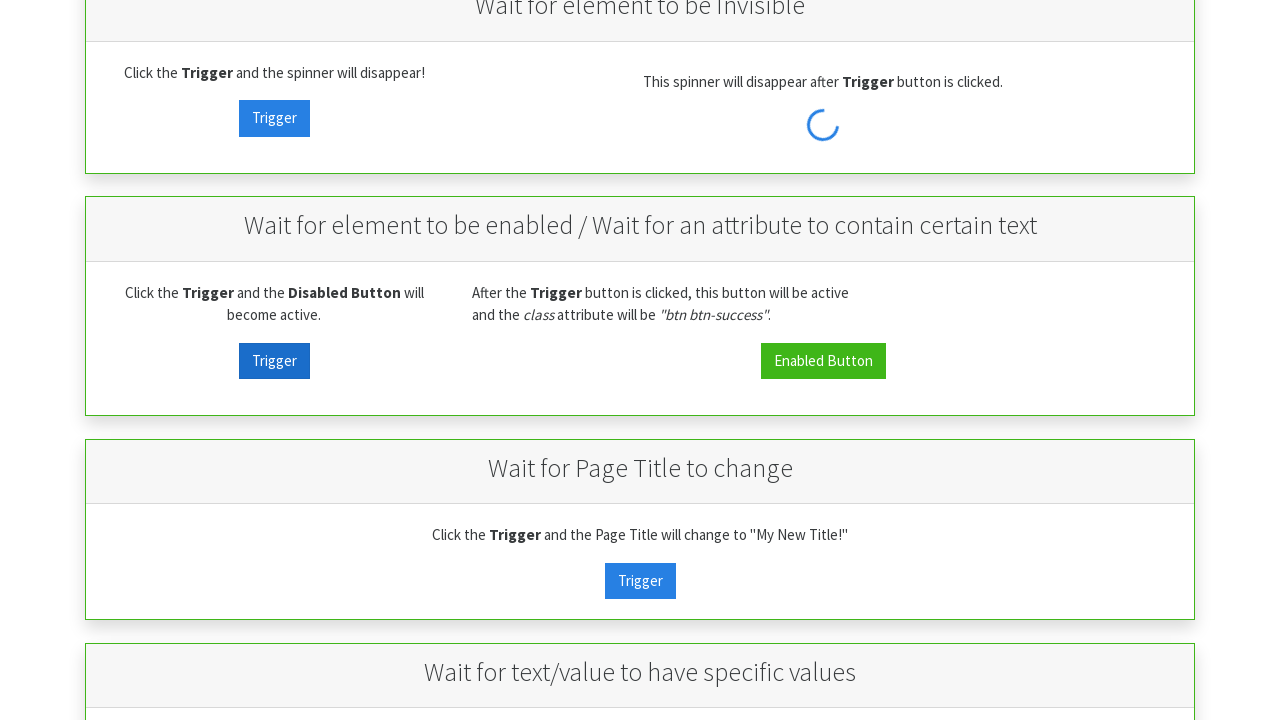